Tests the forgot login info functionality by navigating to the customer lookup page, filling in personal information, and verifying the error message when customer is not found

Starting URL: https://parabank.parasoft.com/parabank/index.htm

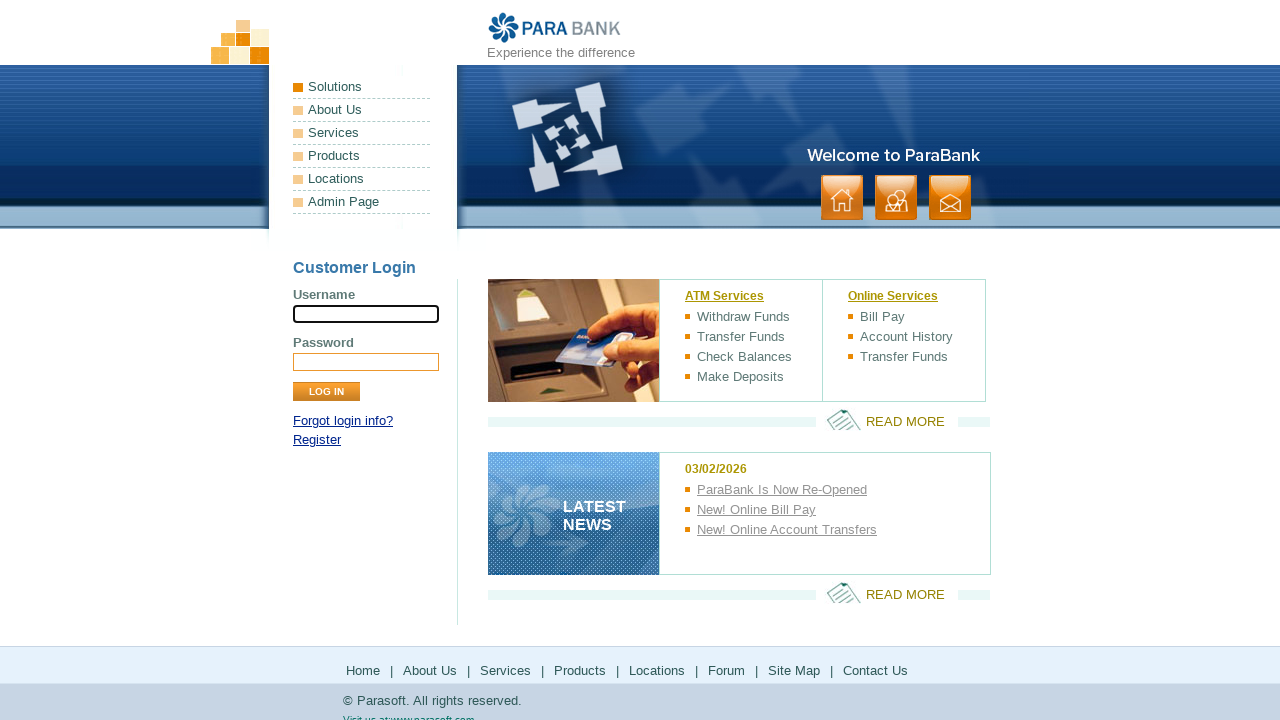

Clicked 'Forgot login info?' link at (343, 421) on a:has-text('Forgot login info?')
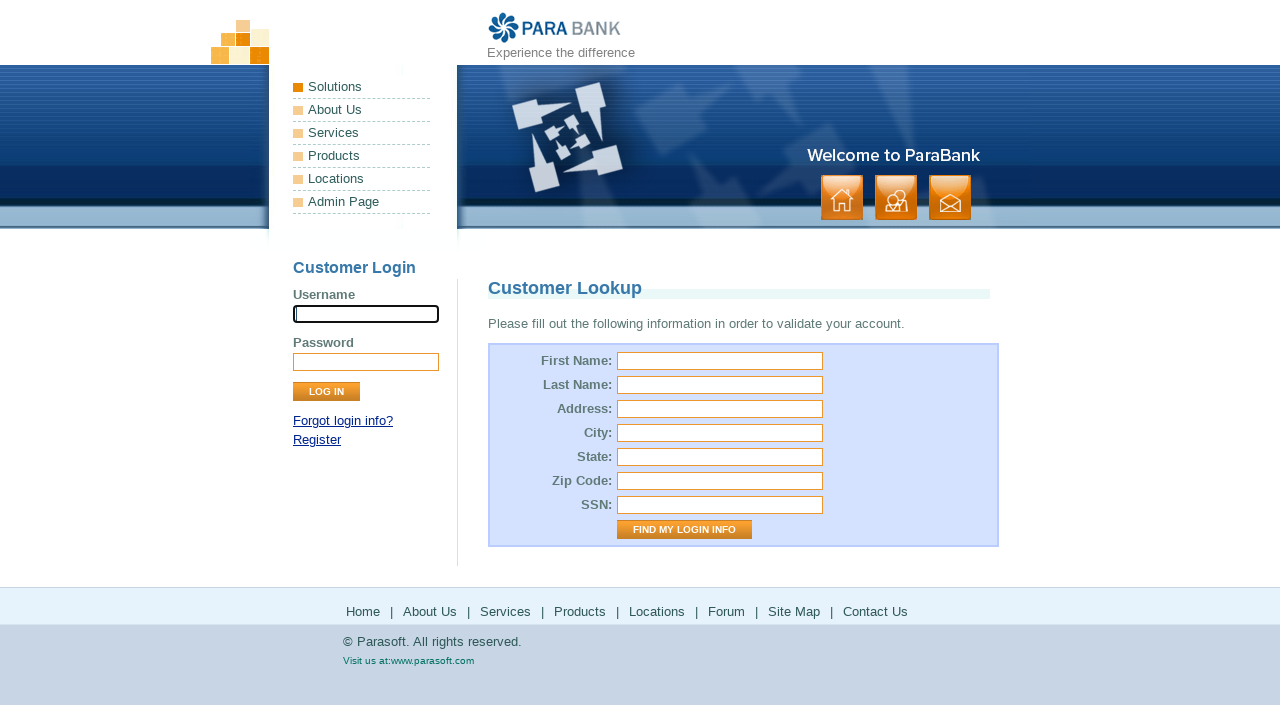

Customer Lookup page loaded
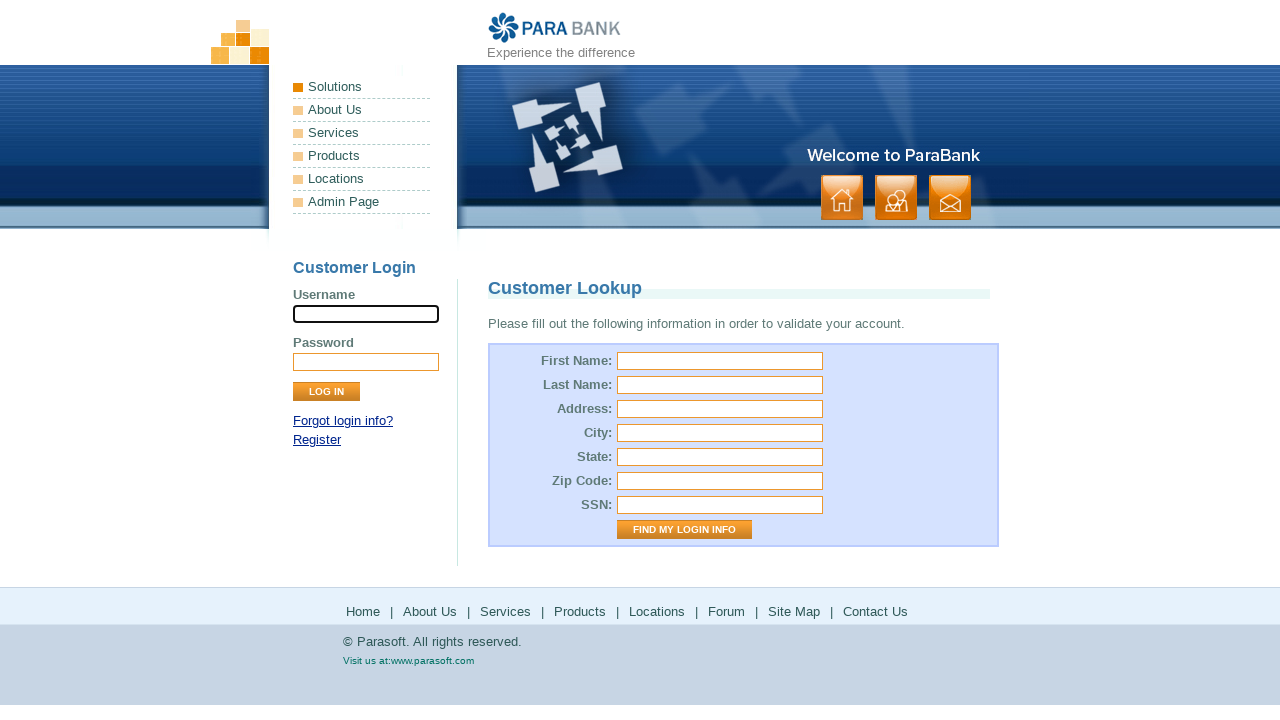

Filled first name field with 'user' on #firstName
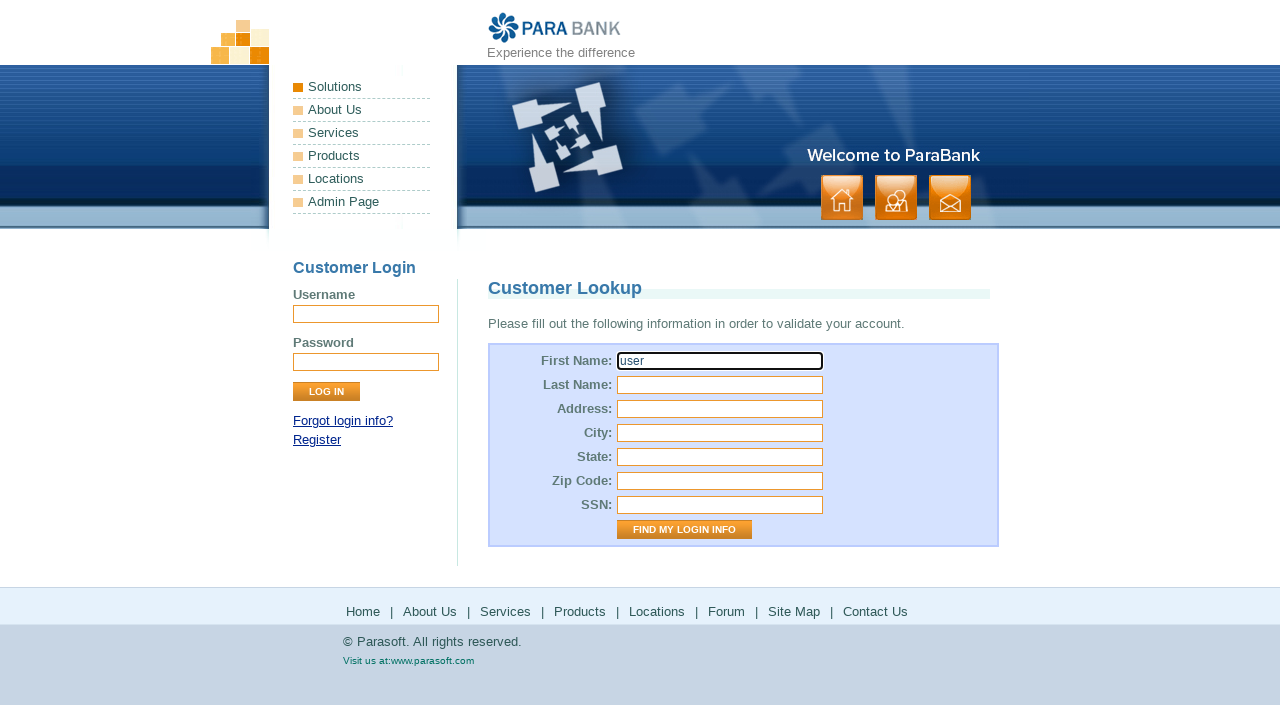

Filled last name field with 'User_user' on #lastName
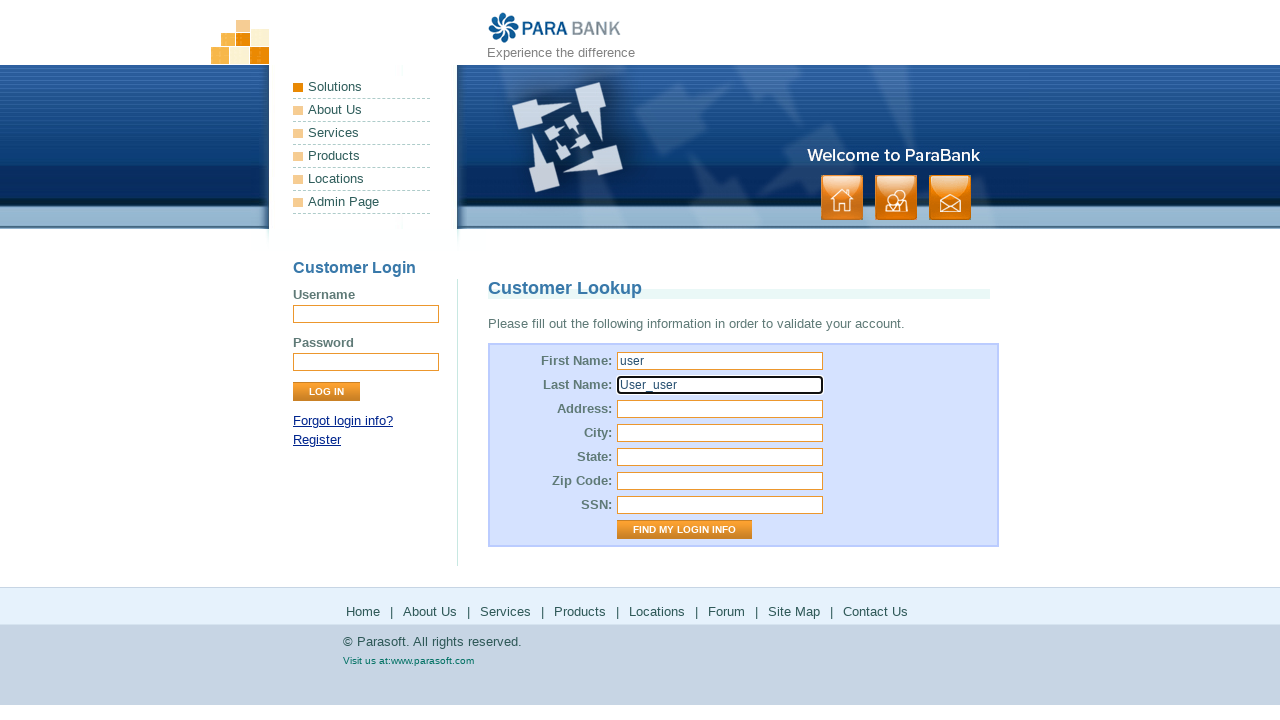

Filled address field with 'USA' on #address\.street
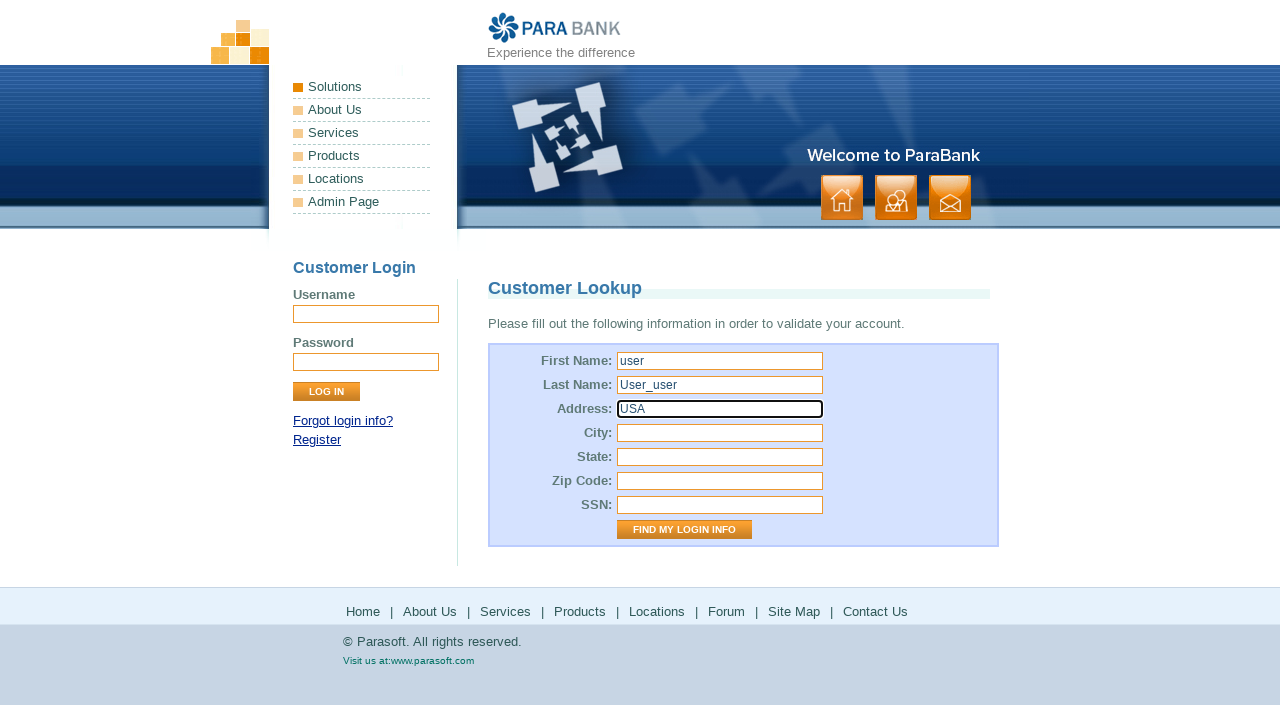

Filled city field with 'LOS ANGELES' on #address\.city
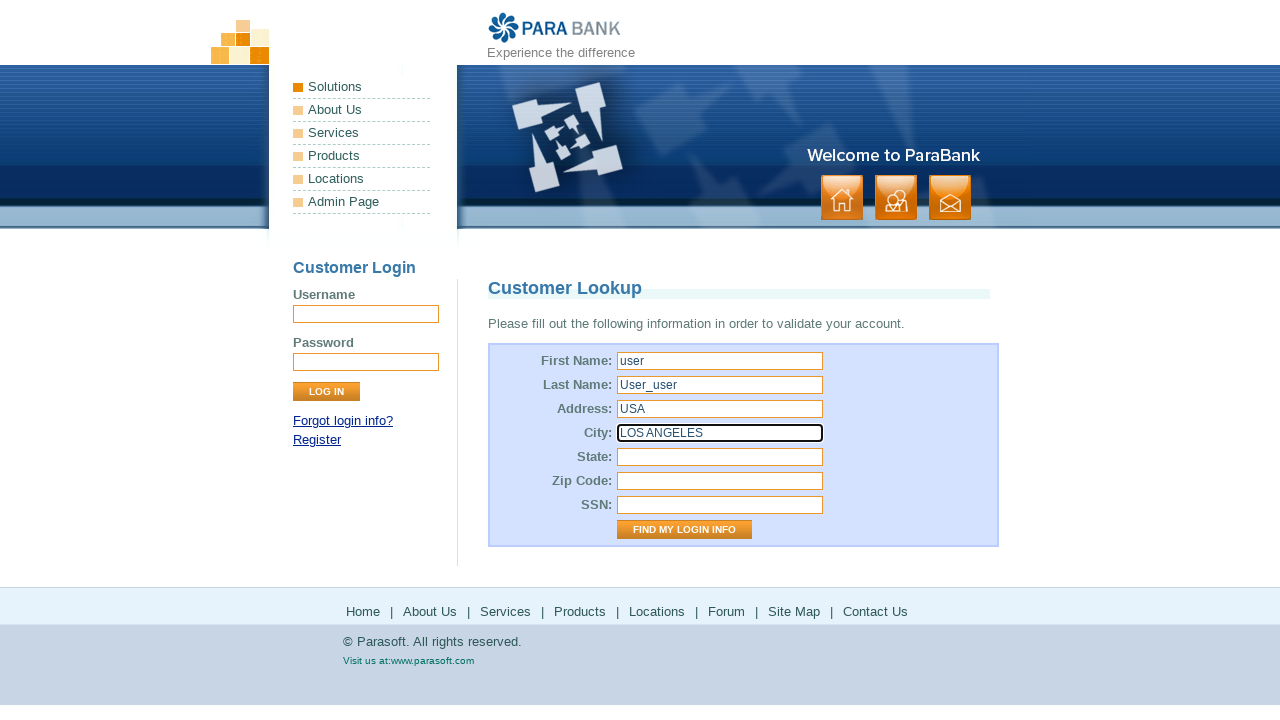

Filled state field with 'California' on #address\.state
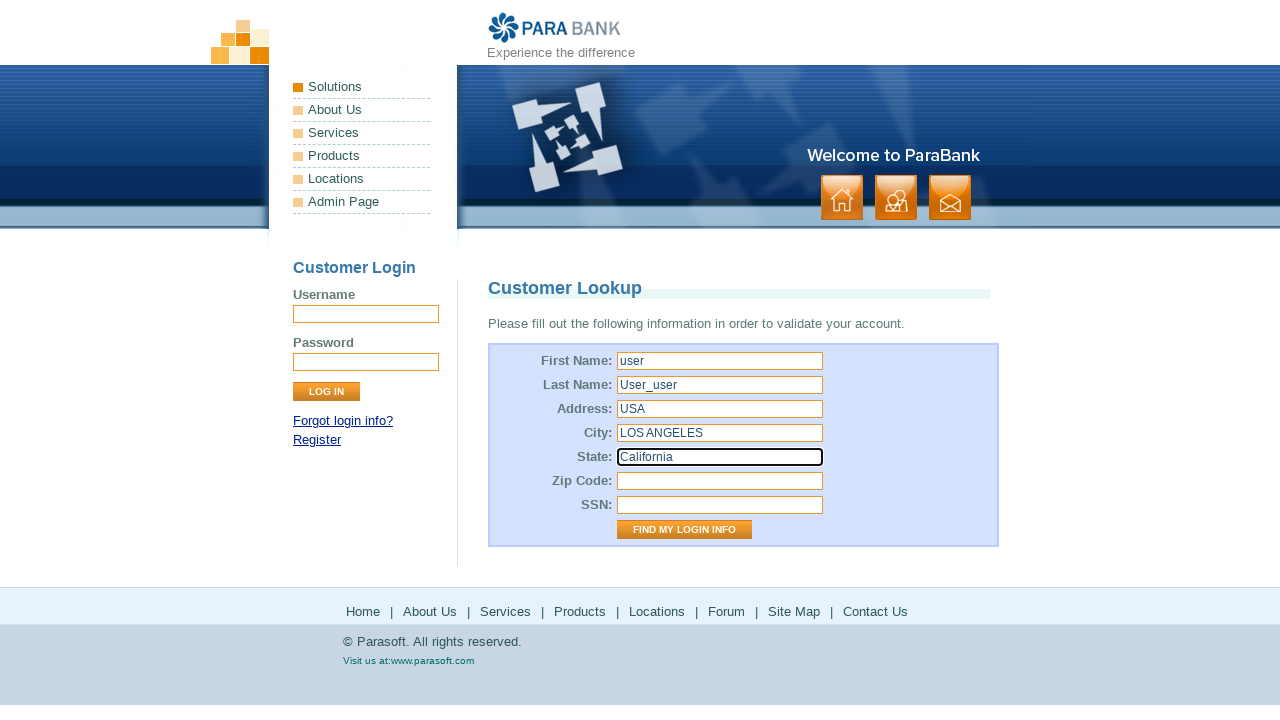

Filled zip code field with '123456' on #address\.zipCode
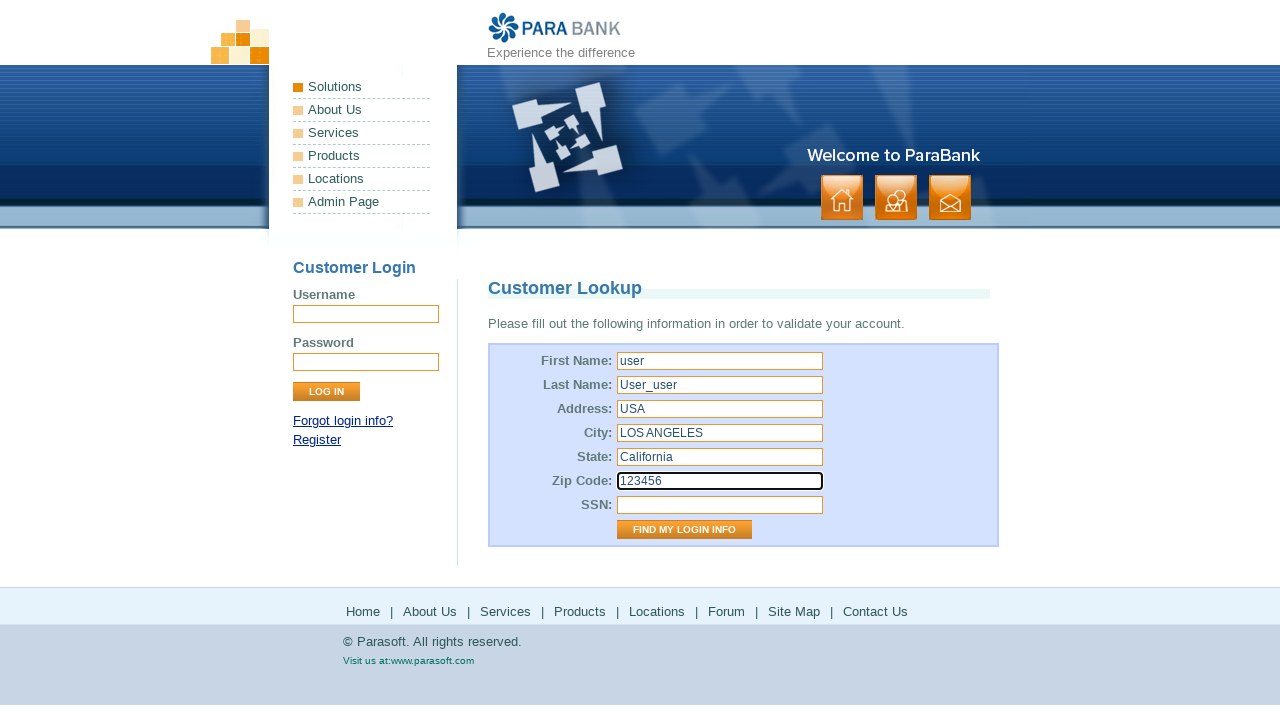

Filled SSN field with '123fff' on #ssn
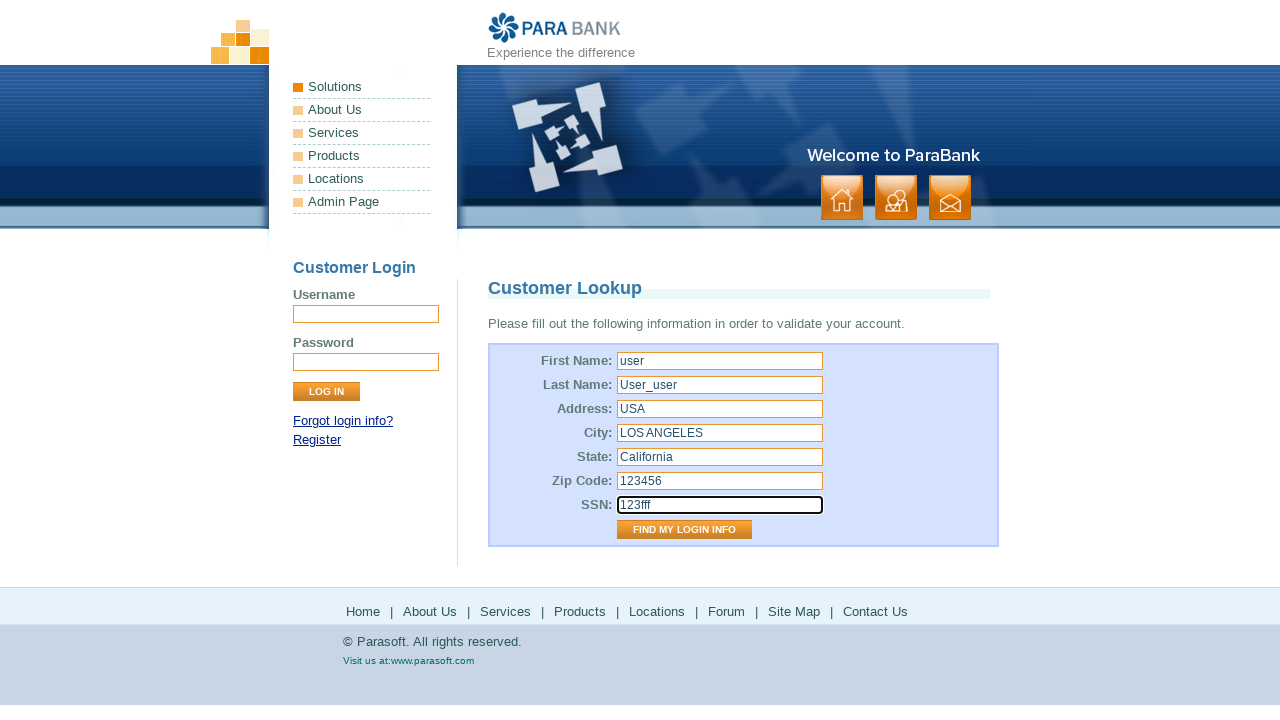

Clicked 'Find My Login Info' button at (684, 530) on input[value='Find My Login Info']
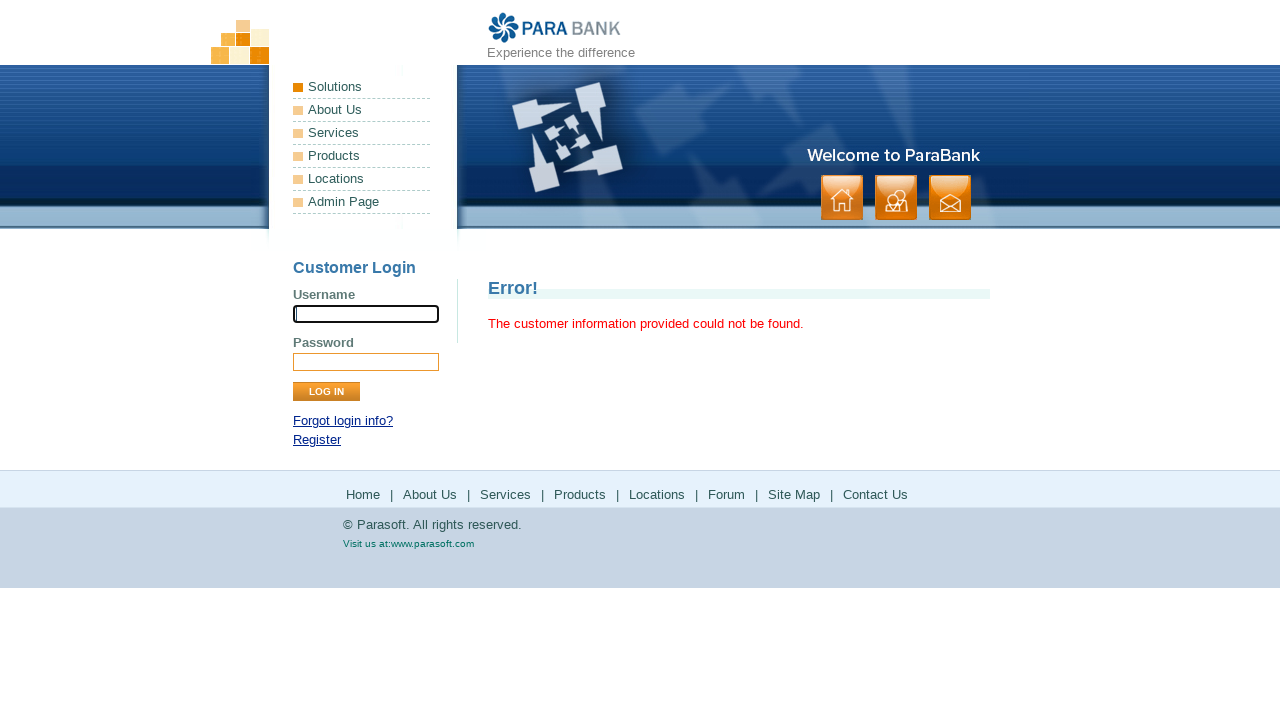

Error message appeared indicating customer not found
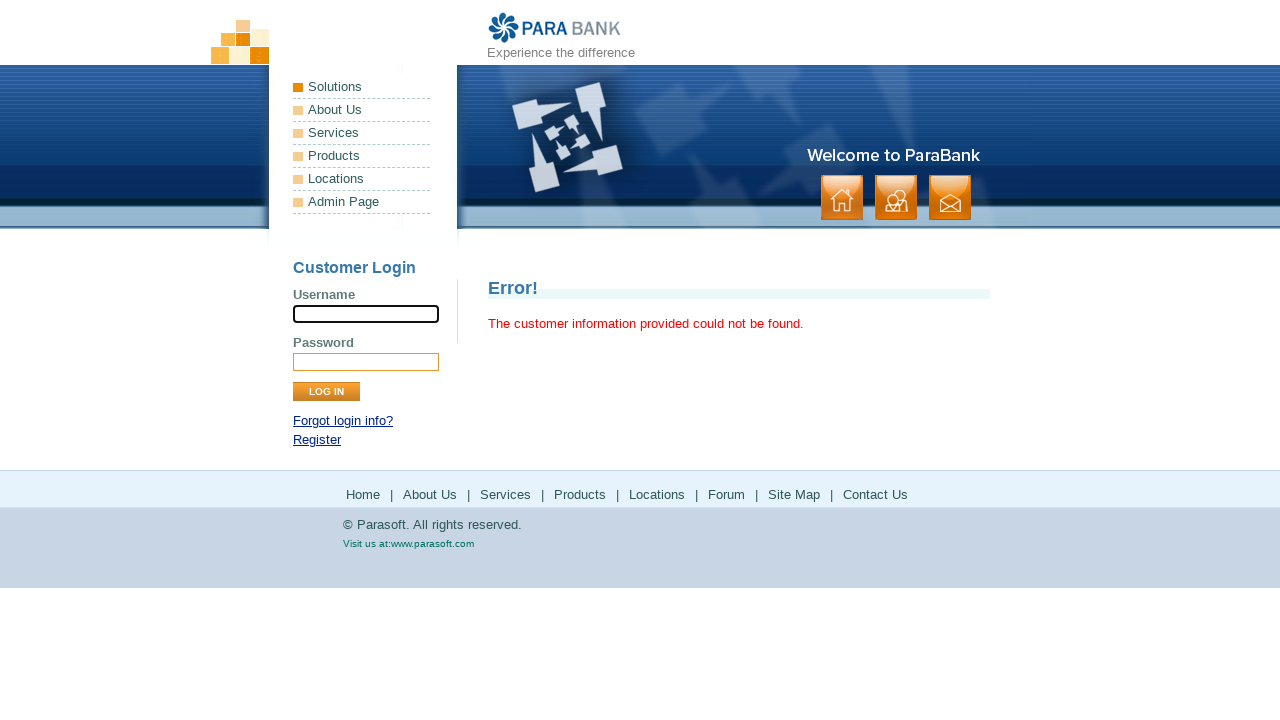

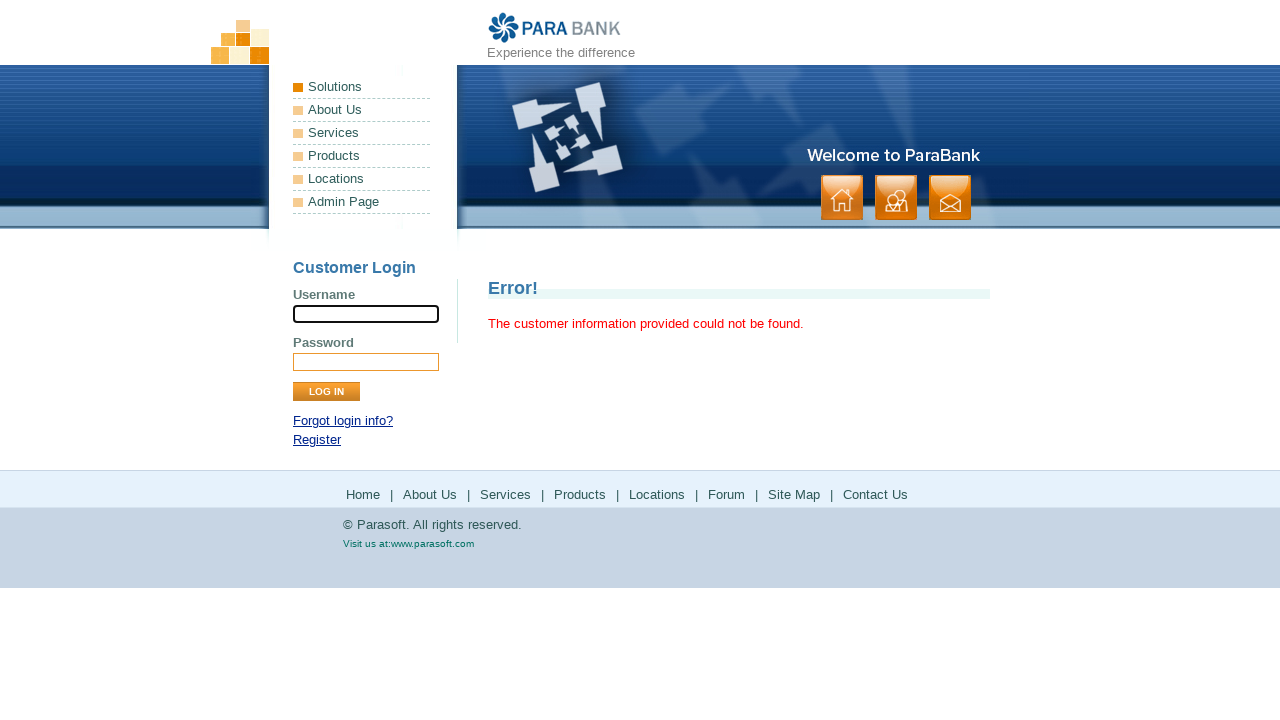